Tests JavaScript alert handling by clicking a confirm button and accepting the alert dialog

Starting URL: https://the-internet.herokuapp.com/javascript_alerts

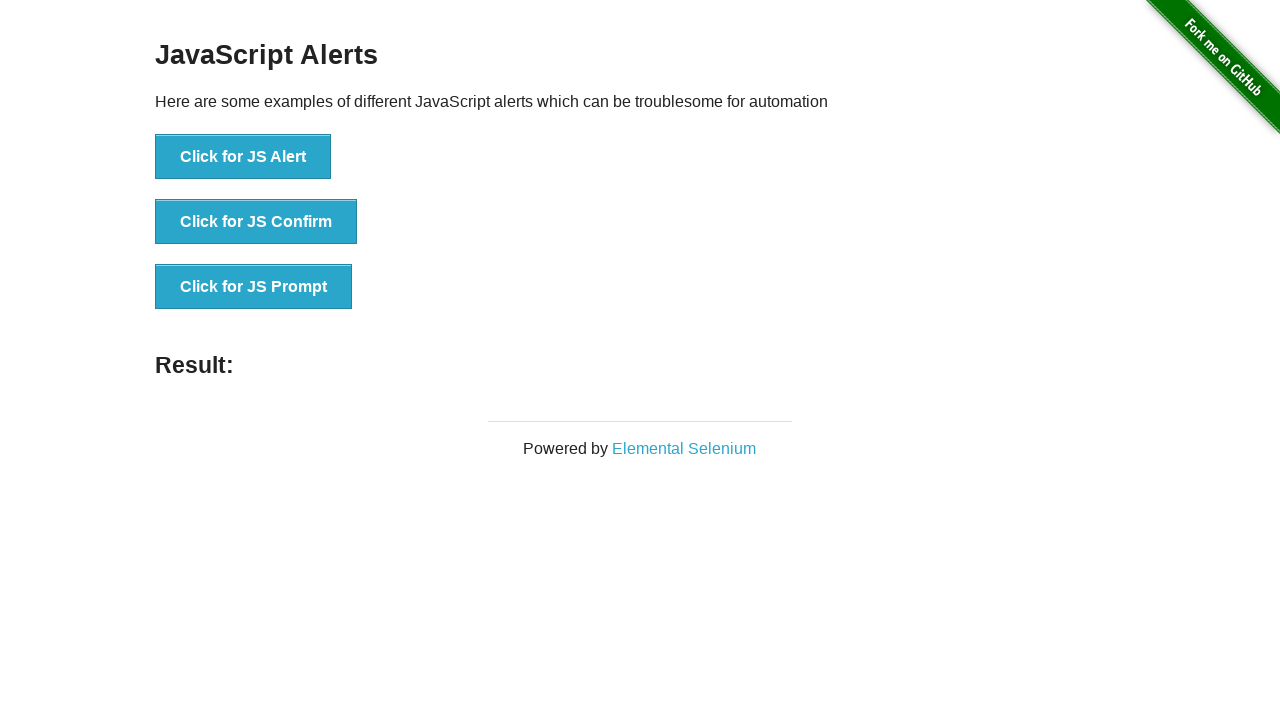

Set up dialog handler to accept alert dialogs
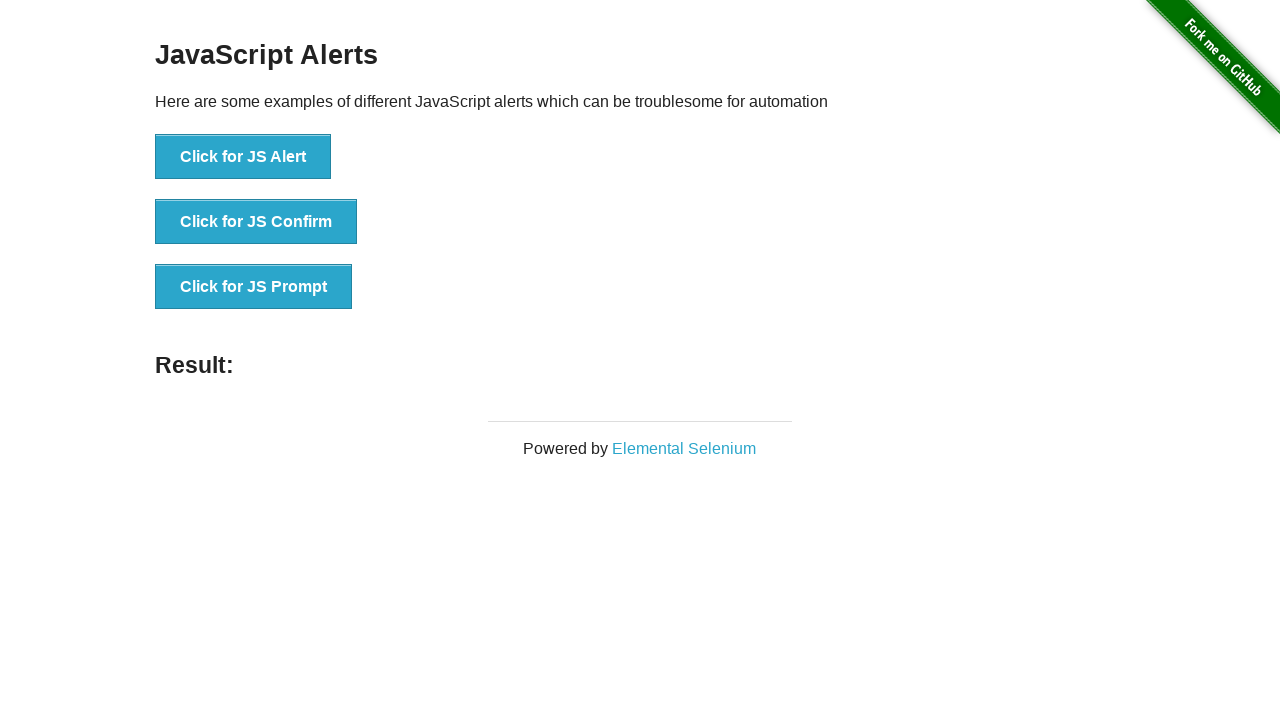

Clicked JS Confirm button and accepted the alert dialog at (256, 222) on xpath=//button[@onclick='jsConfirm()']
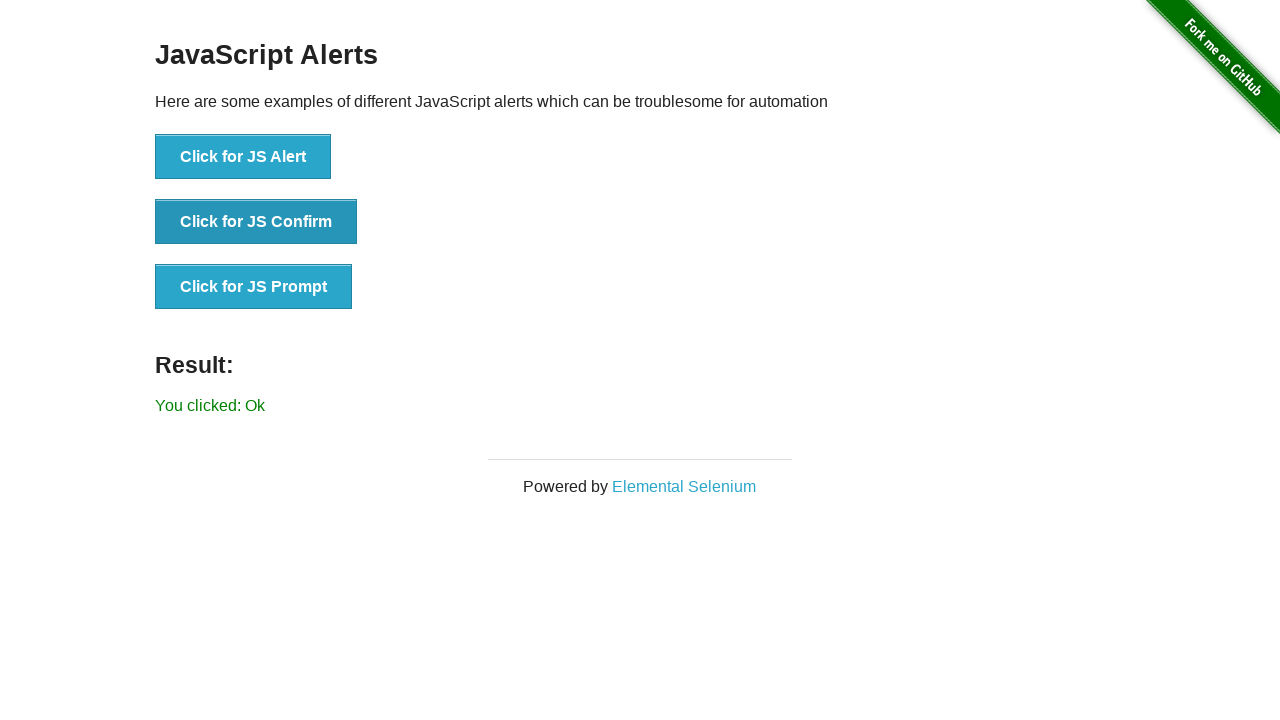

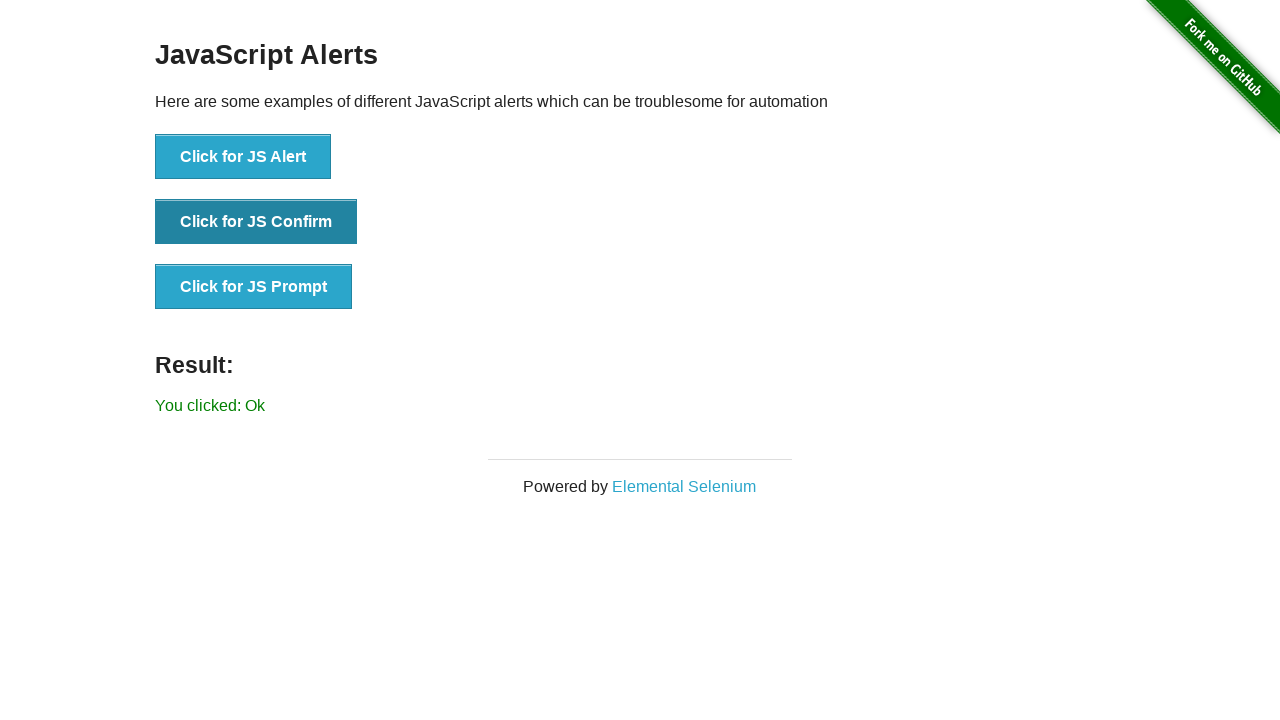